Tests multi-select dropdown functionality by navigating to the Widgets section, selecting multiple car options (Volvo and Saab), and verifying the selections.

Starting URL: https://demoqa.com/

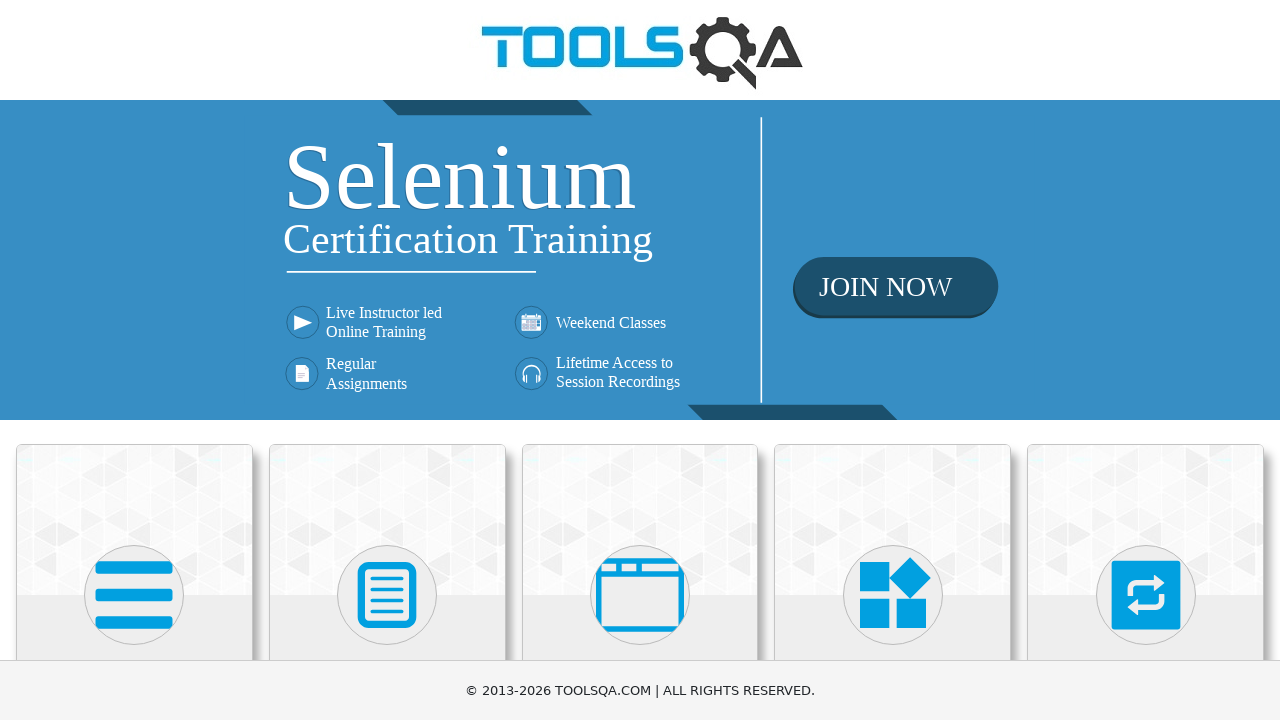

Navigated to DemoQA home page
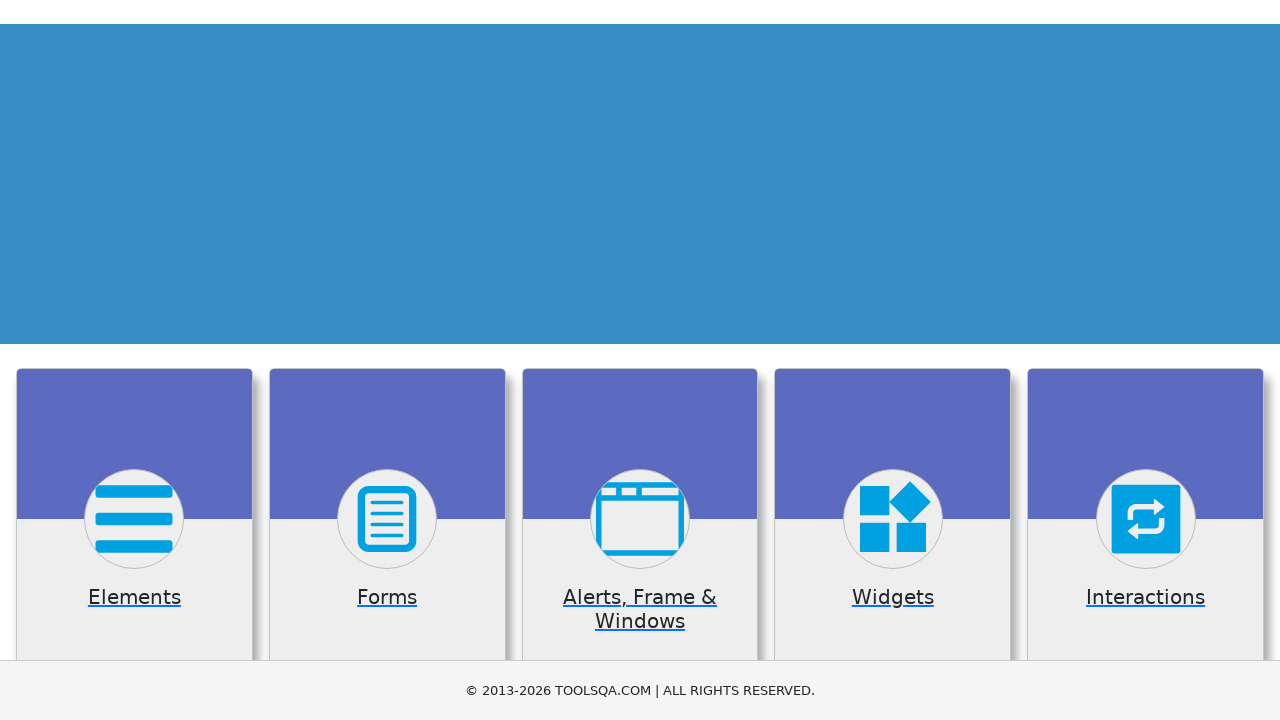

Clicked on Widgets heading at (893, 360) on internal:role=heading[name="Widgets"i]
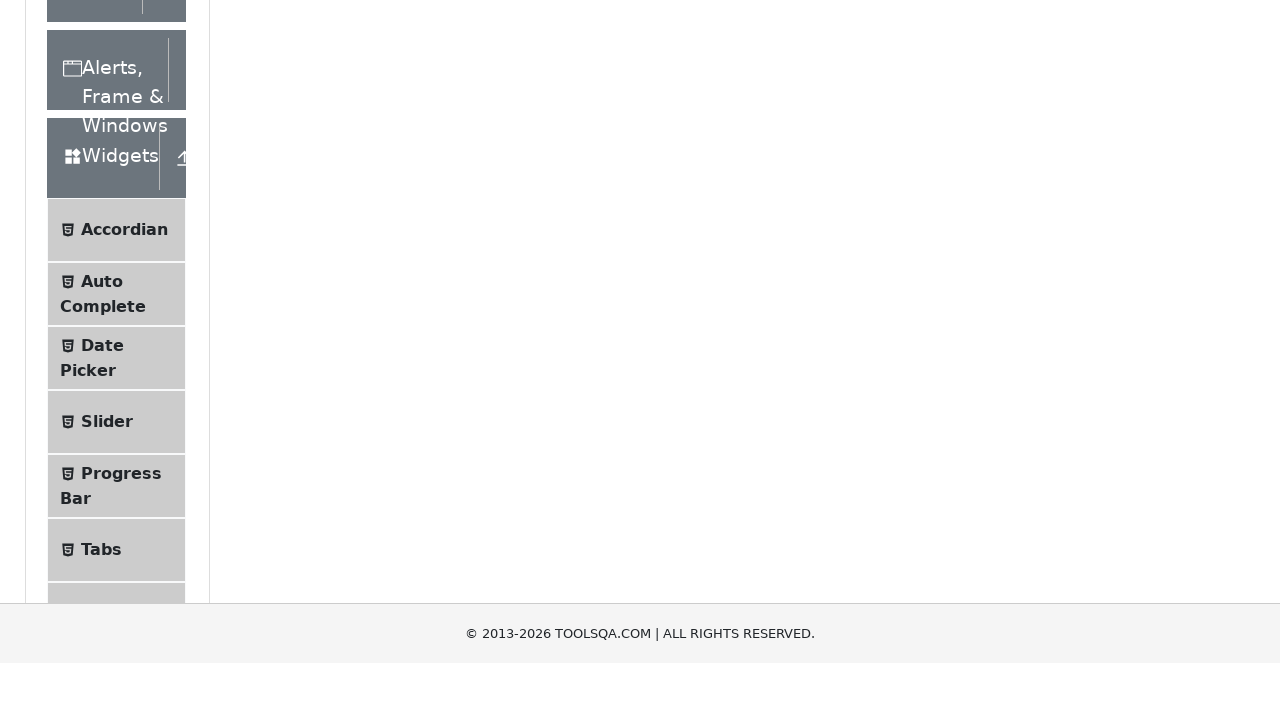

Clicked on Select Menu option at (109, 374) on internal:text="Select Menu"i
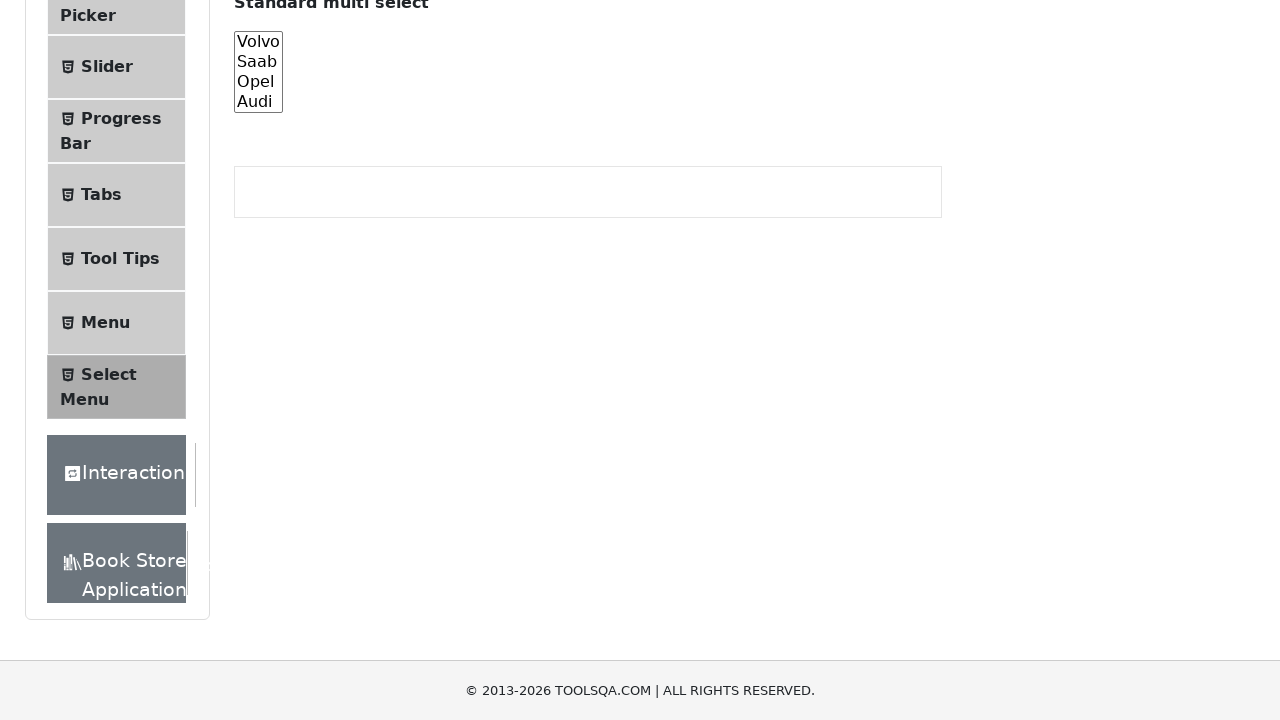

Selected multiple car options: Volvo and Saab on #cars
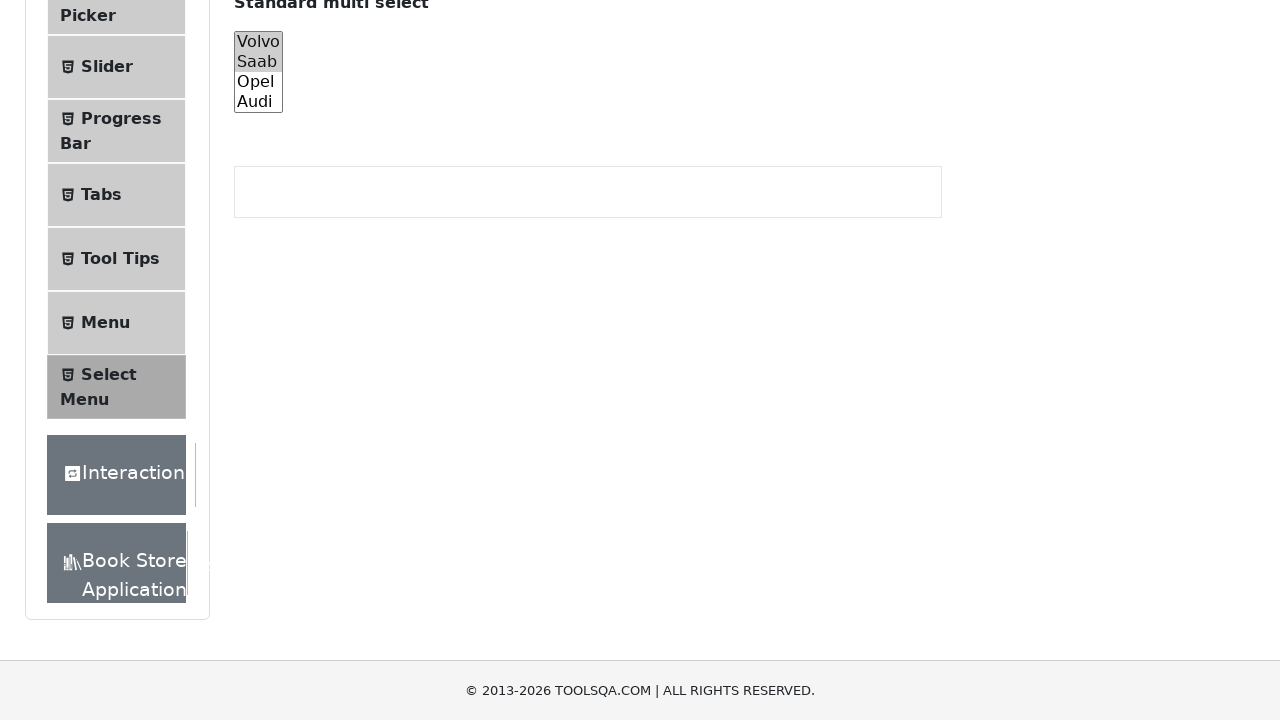

Retrieved selected car options from dropdown
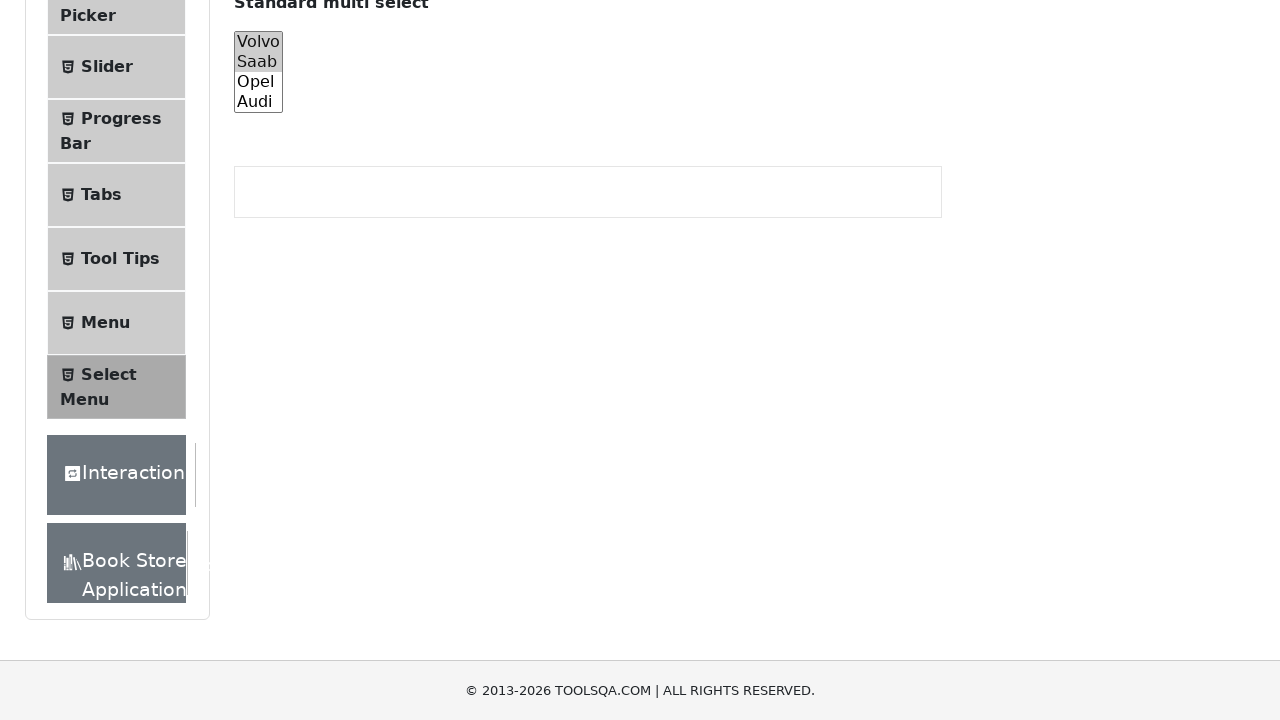

Verified that Volvo and Saab are selected
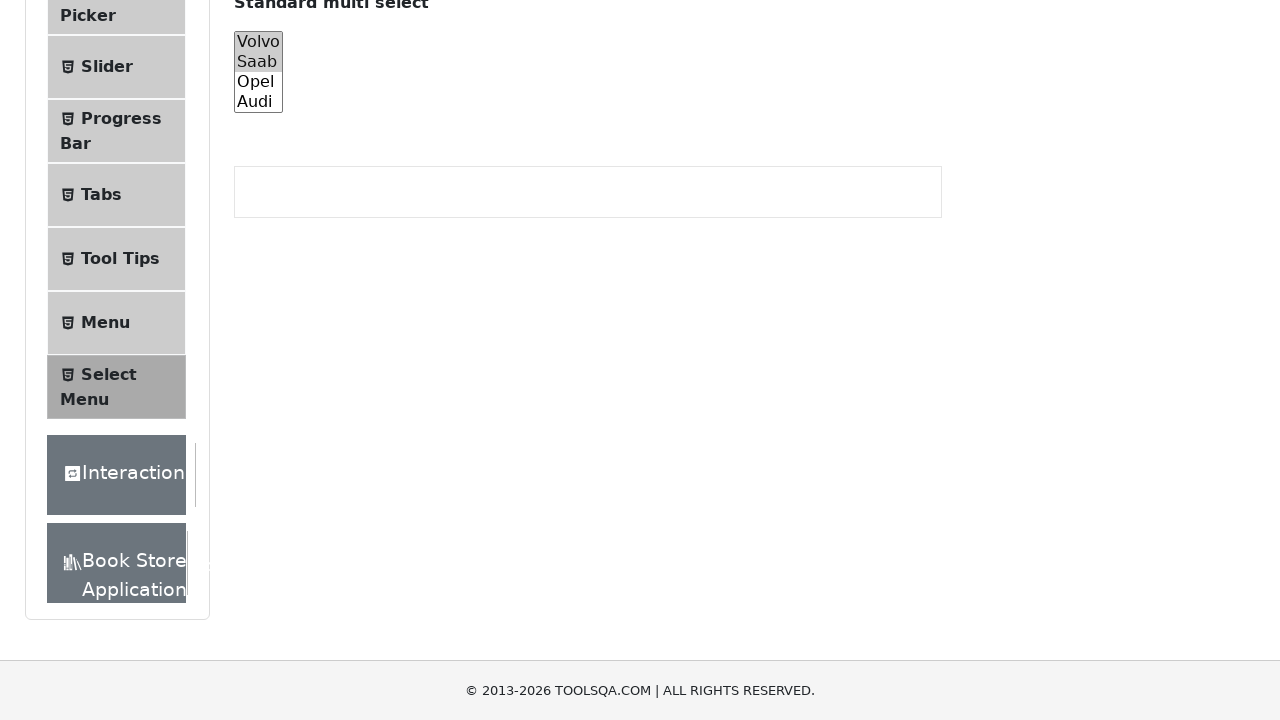

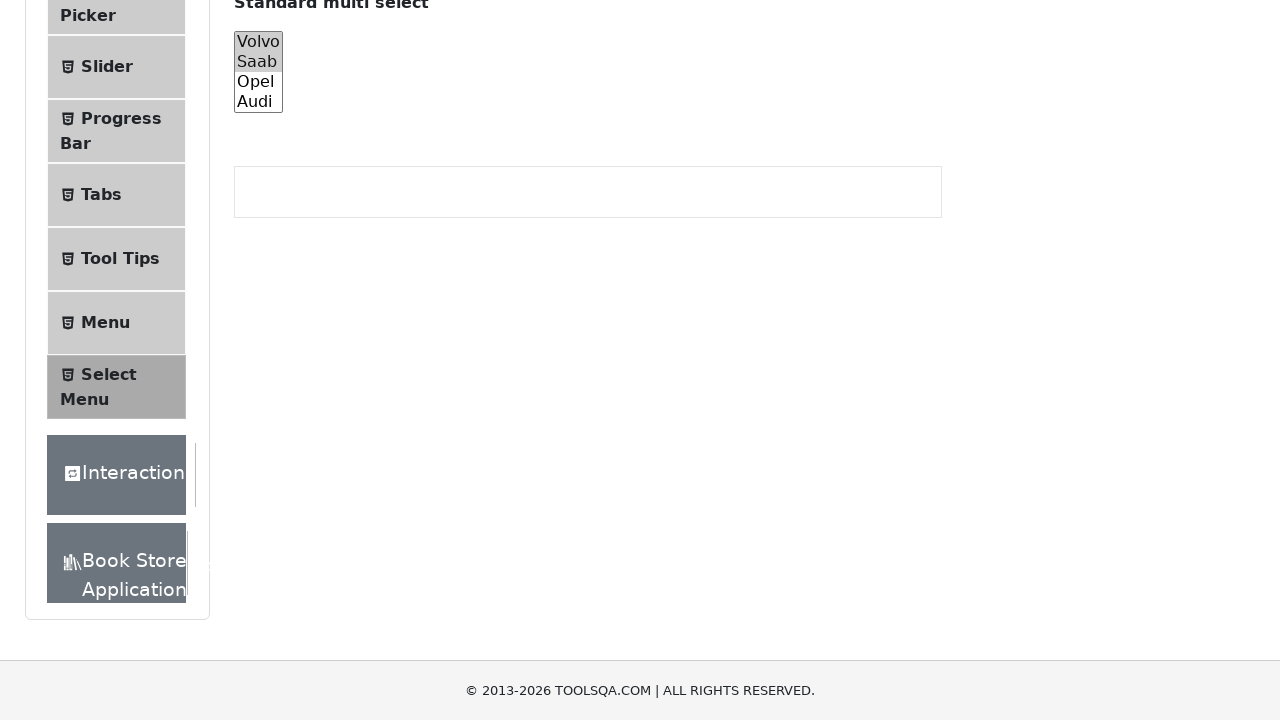